Scrolls the page to the middle position using JavaScript calculation of half the document height

Starting URL: https://docs.github.com/en/rest?apiVersion=2022-11-28

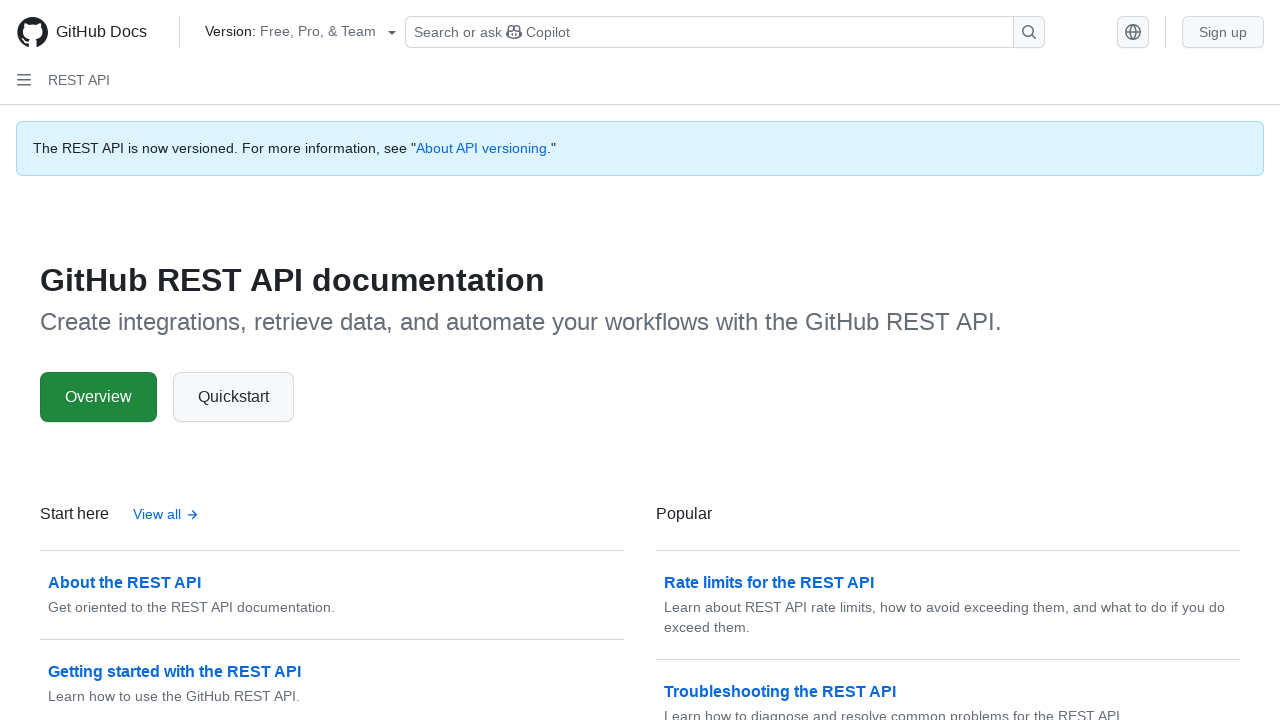

Scrolled page to middle position using JavaScript calculation of half document height
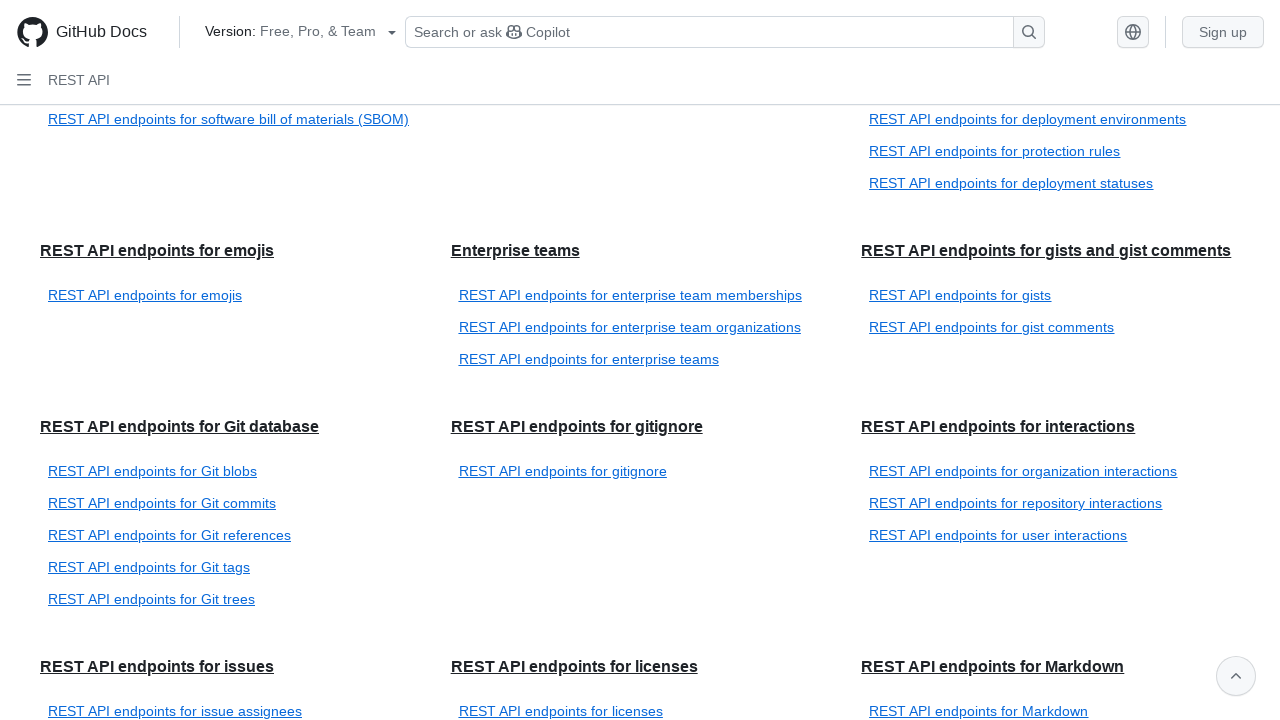

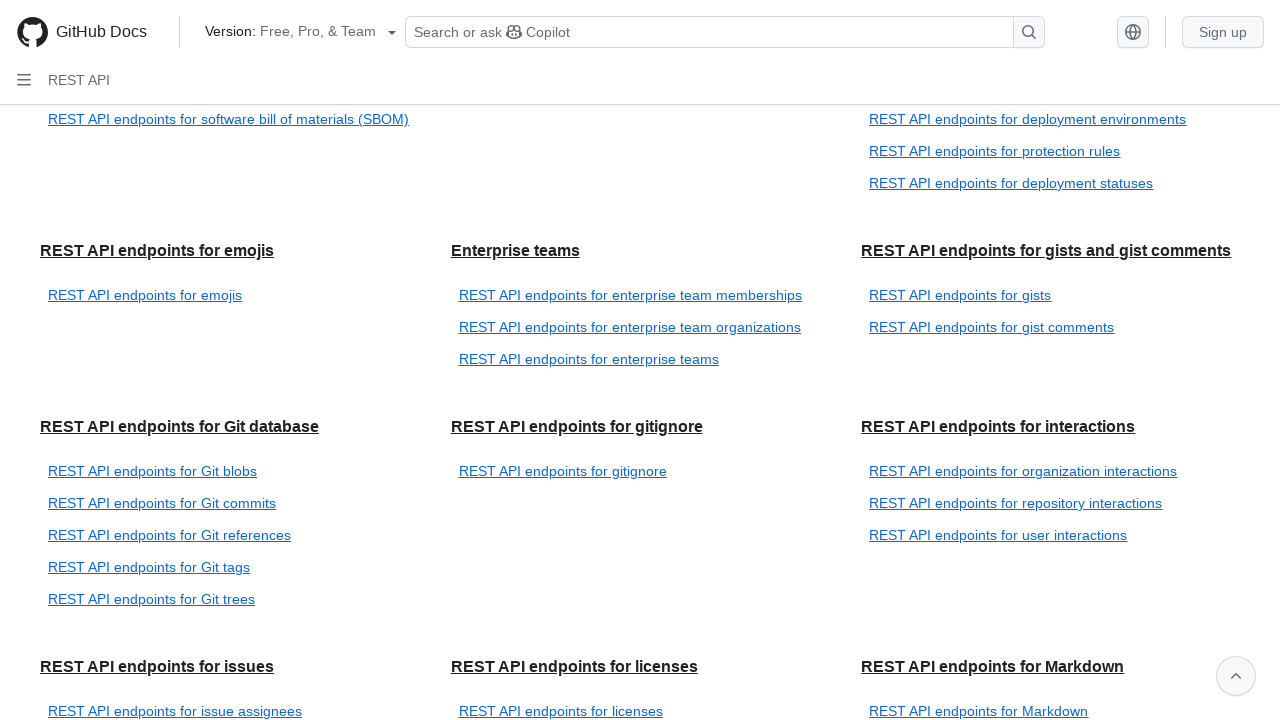